Navigates to a demo automation testing site and clicks through menu items to access the Frames section

Starting URL: https://demo.automationtesting.in/Frames.html

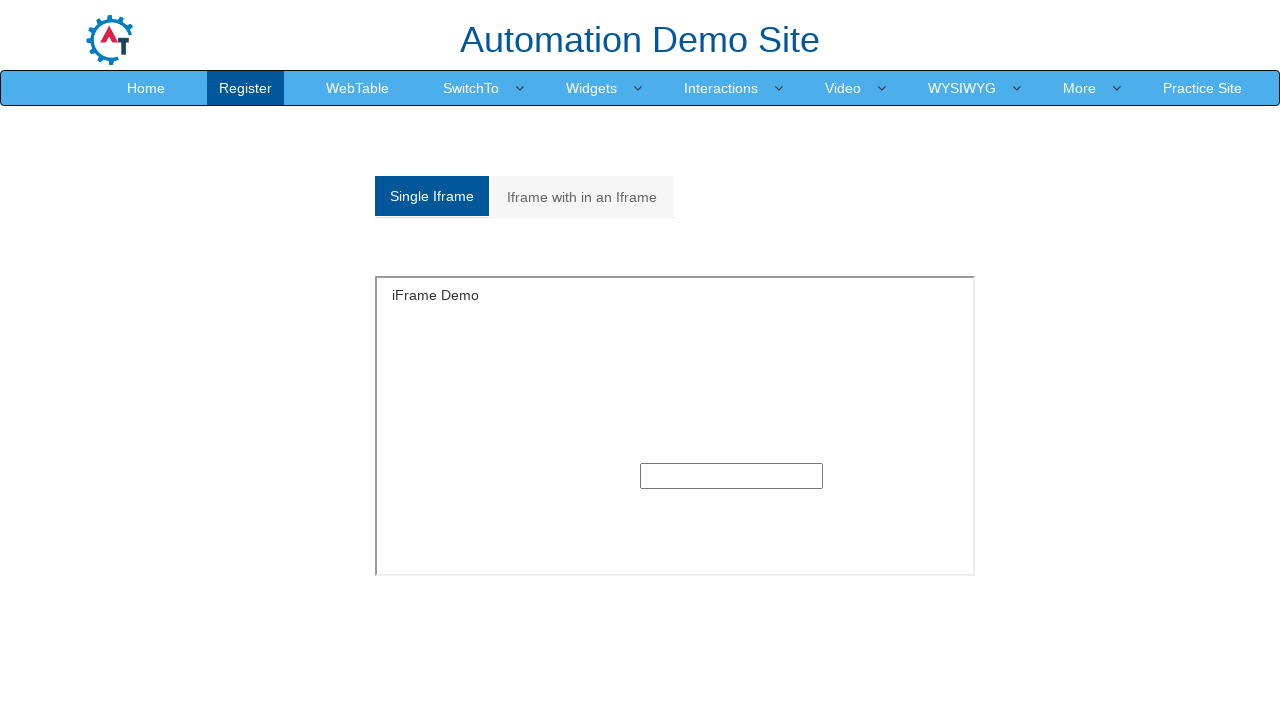

Clicked on SwitchTo menu link at (471, 88) on a:has-text('SwitchTo')
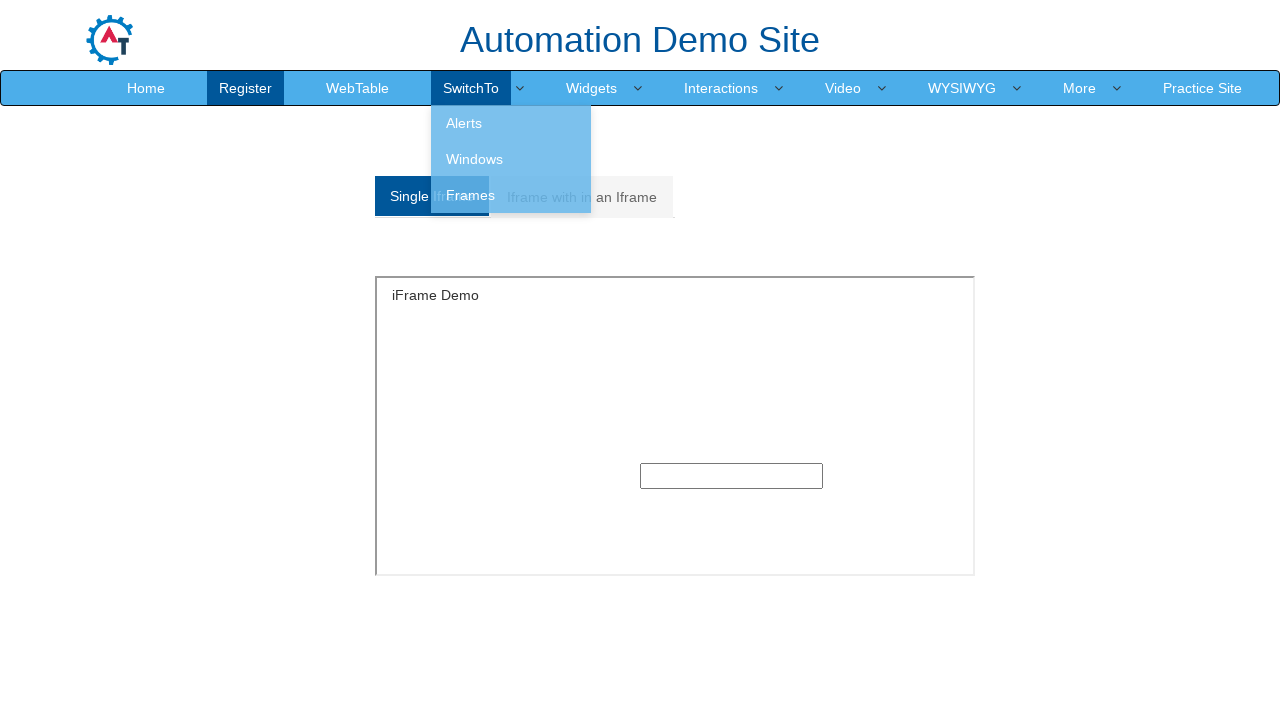

Waited for menu to appear
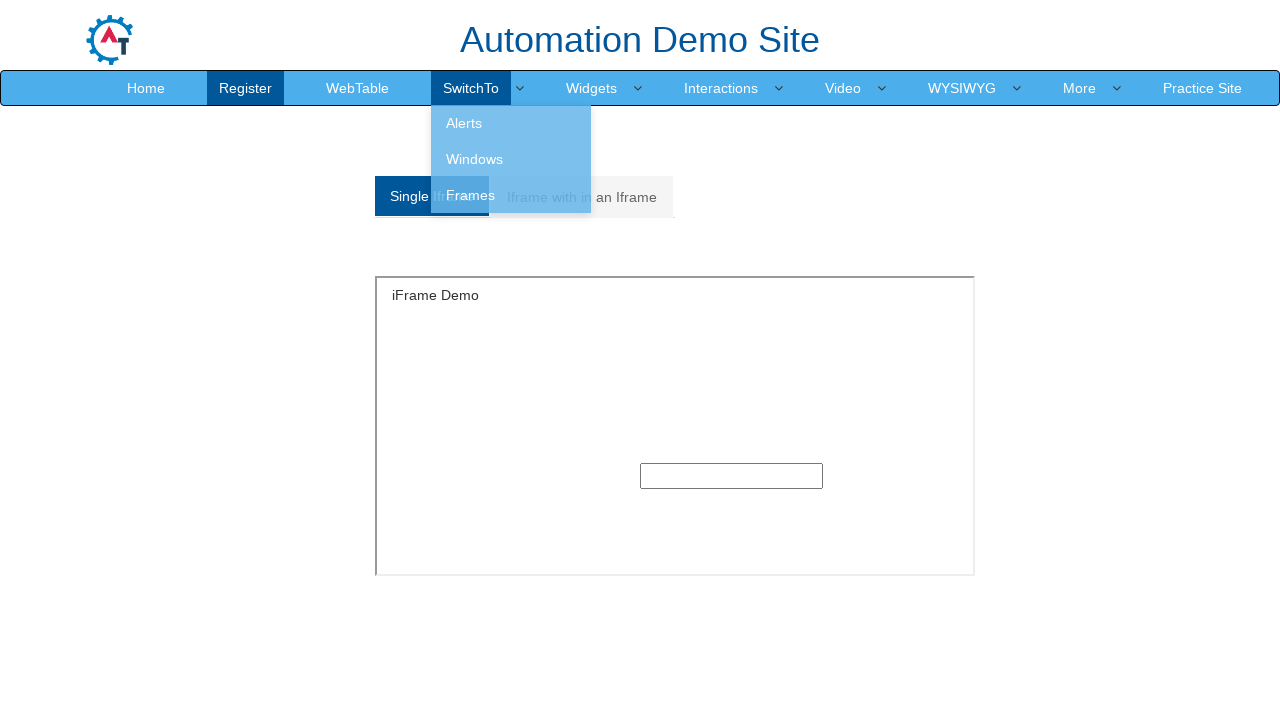

Clicked on Frames submenu link at (511, 195) on a:has-text('Frames')
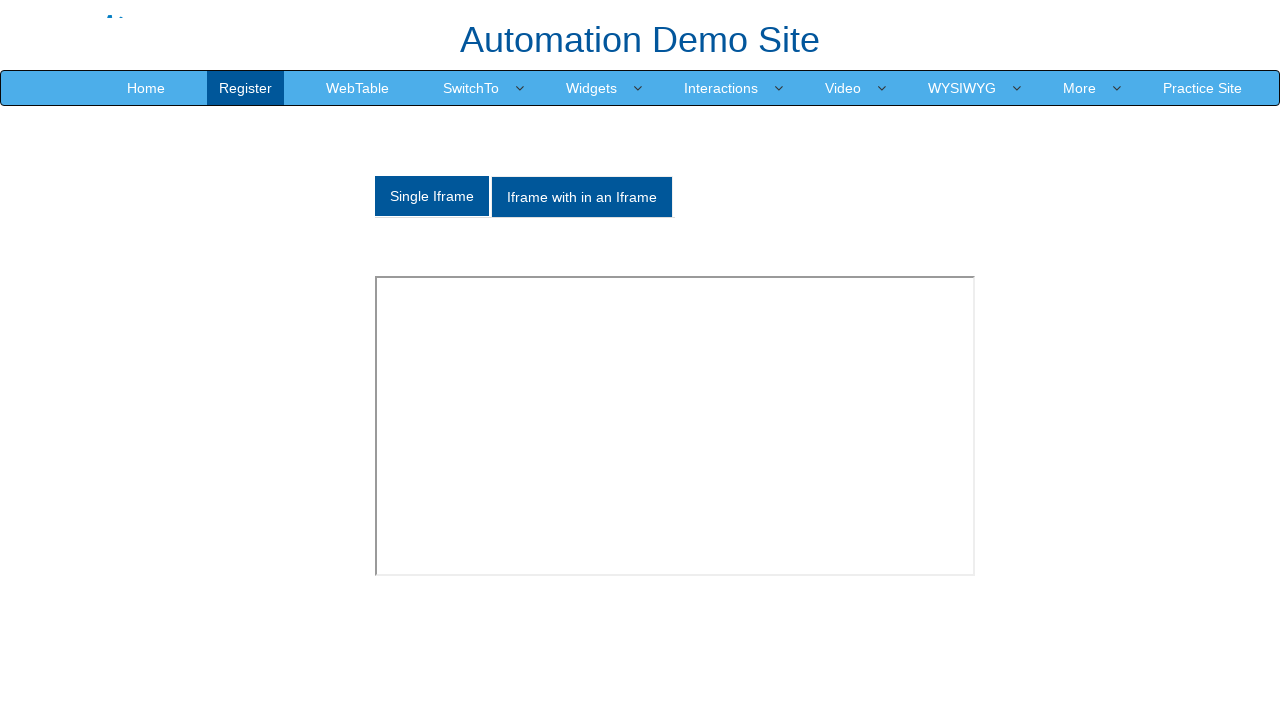

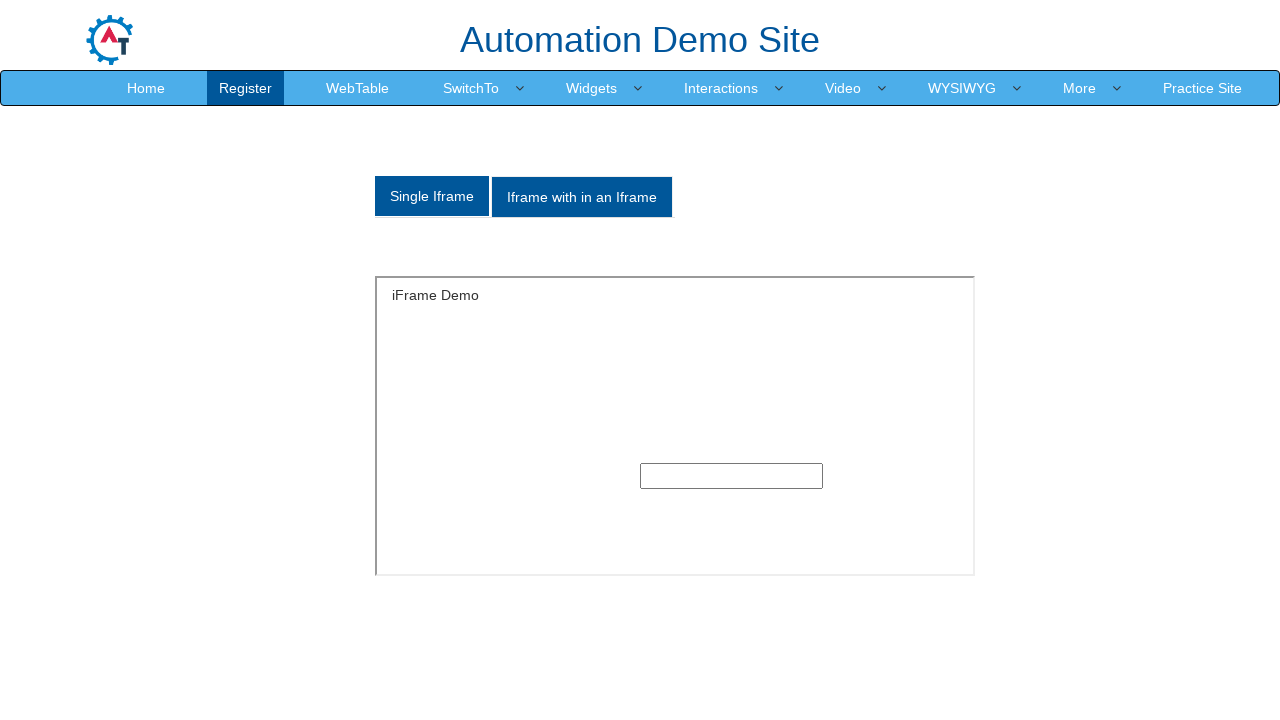